Navigates through Universidad de Almería website to find the Computer Science degree program and verifies the "Herramientas y Métodos de Ingeniería del Software" course exists in the course listing.

Starting URL: https://www.ual.es/

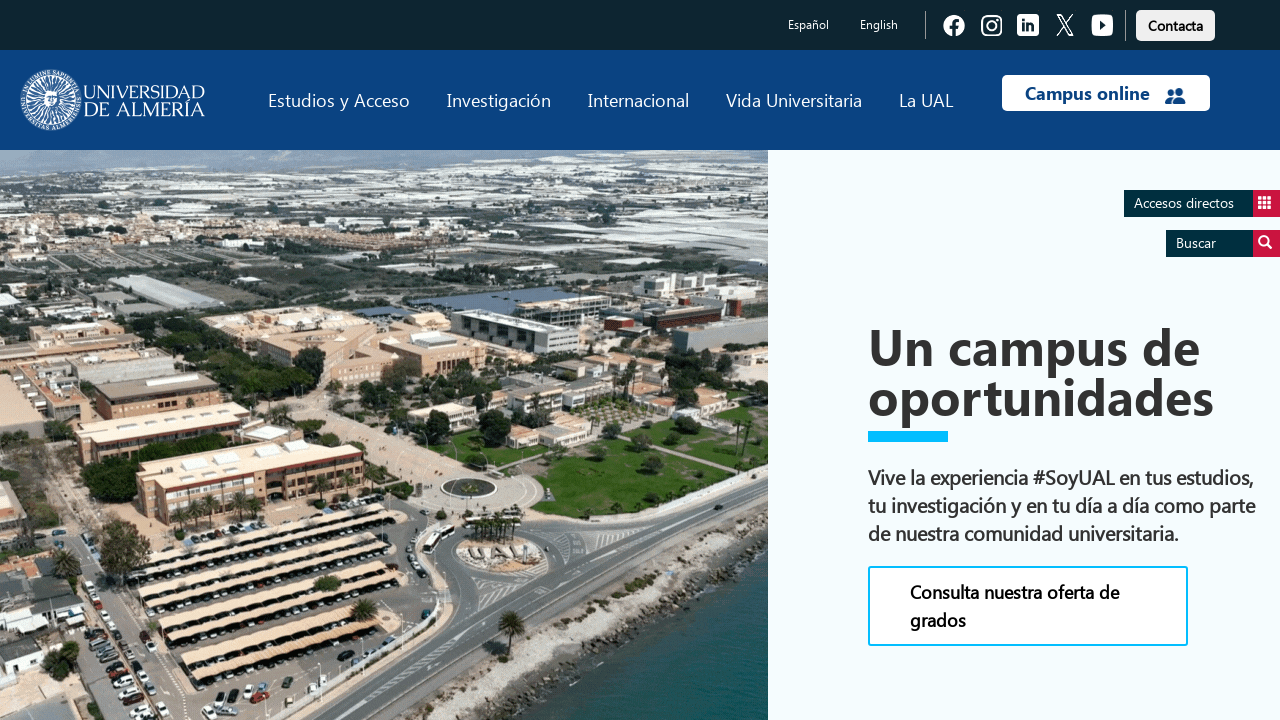

Clicked on 'Estudios' link at (339, 100) on text=Estudios
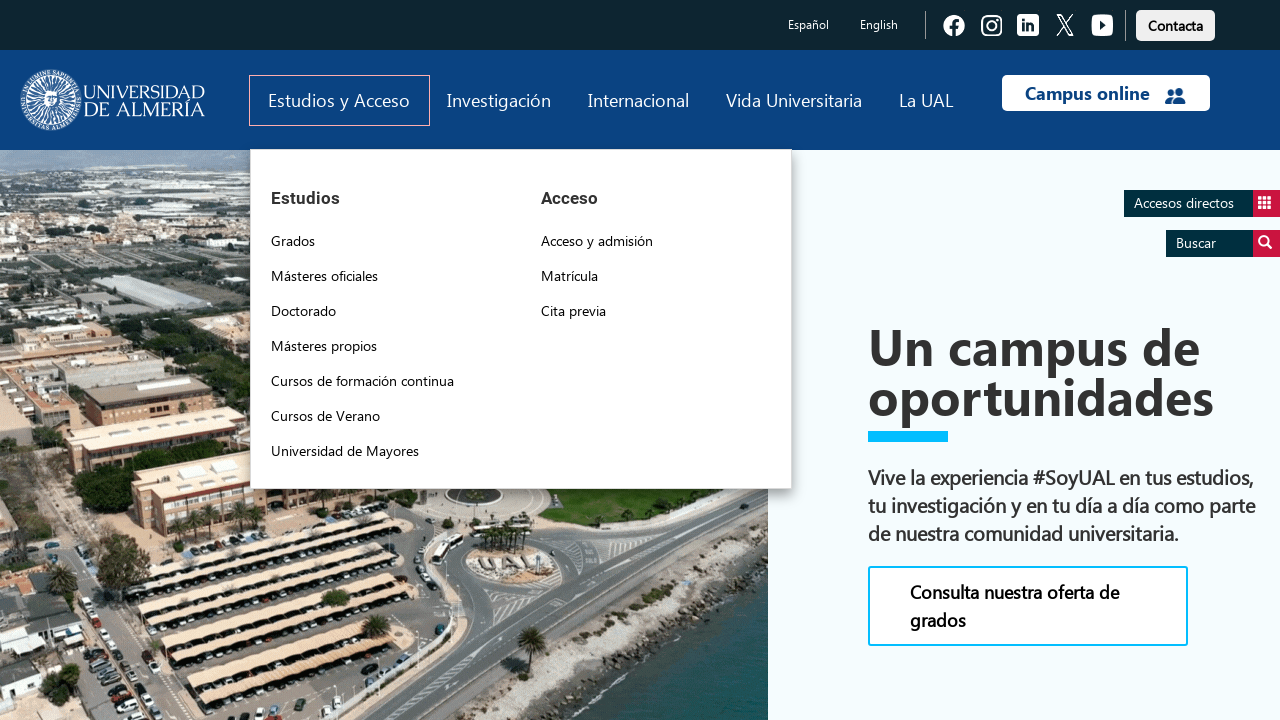

Clicked on 'Grados' link at (293, 241) on text=Grados
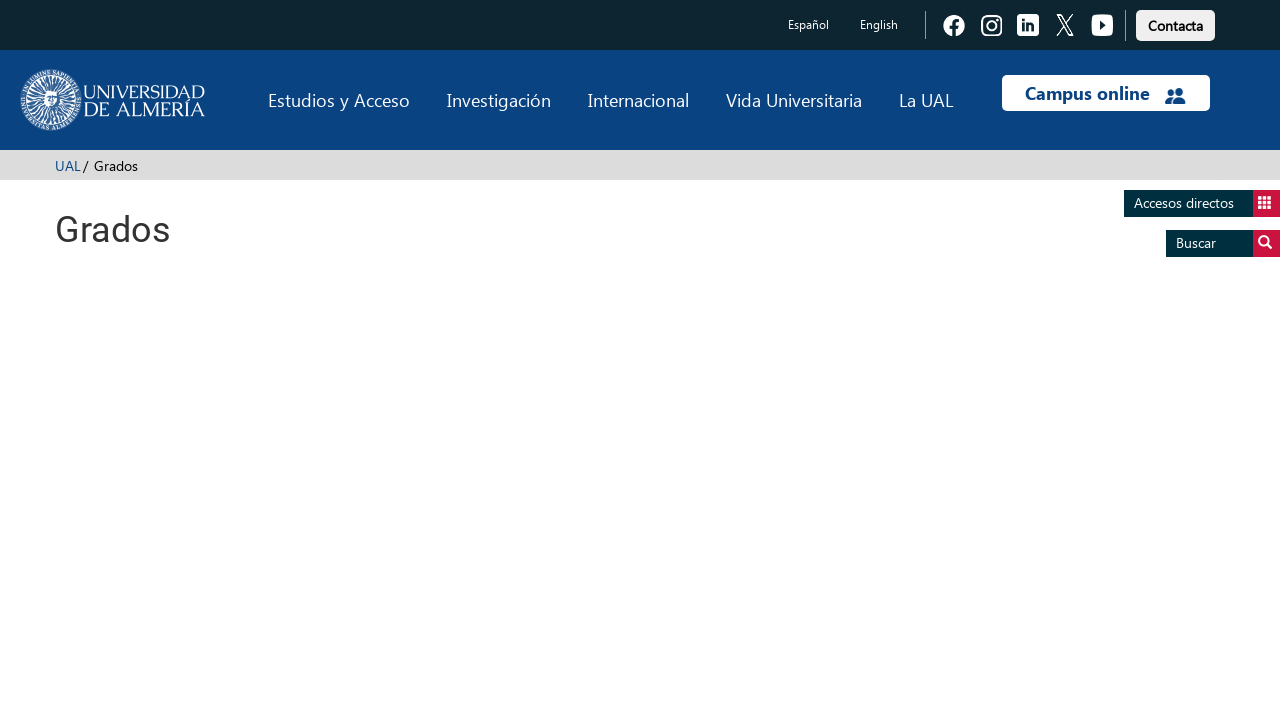

Computer Science degree program found
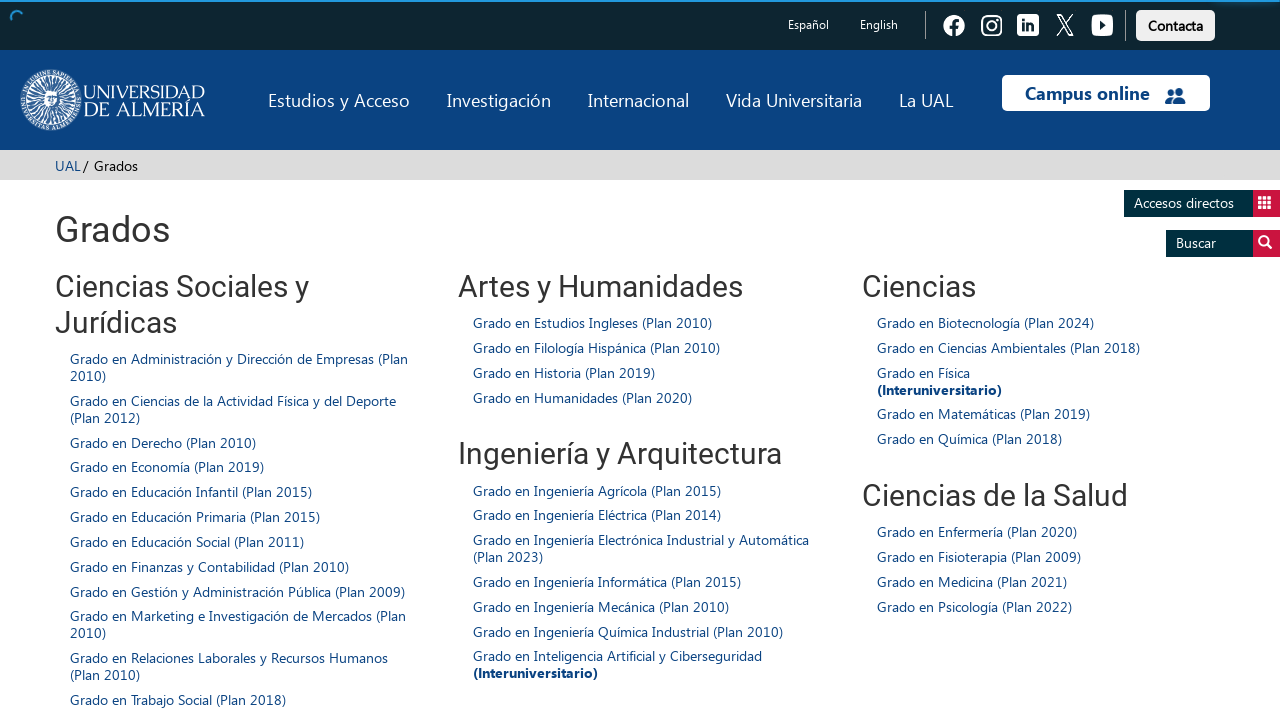

Clicked on 'Grado en Ingeniería Informática (Plan 2015)' program at (607, 581) on xpath=//span[contains(.,'Grado en Ingeniería Informática (Plan 2015)')]
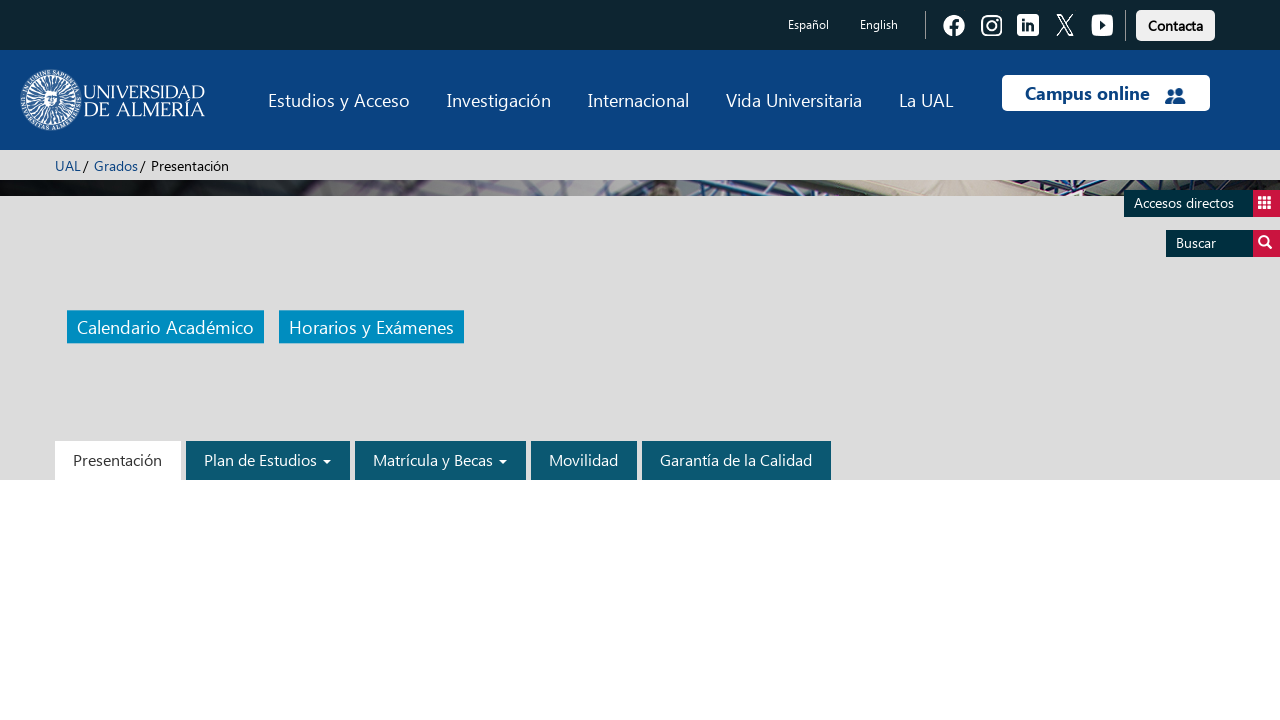

Clicked on 'Plan de Estudios' link at (268, 460) on text=Plan de Estudios
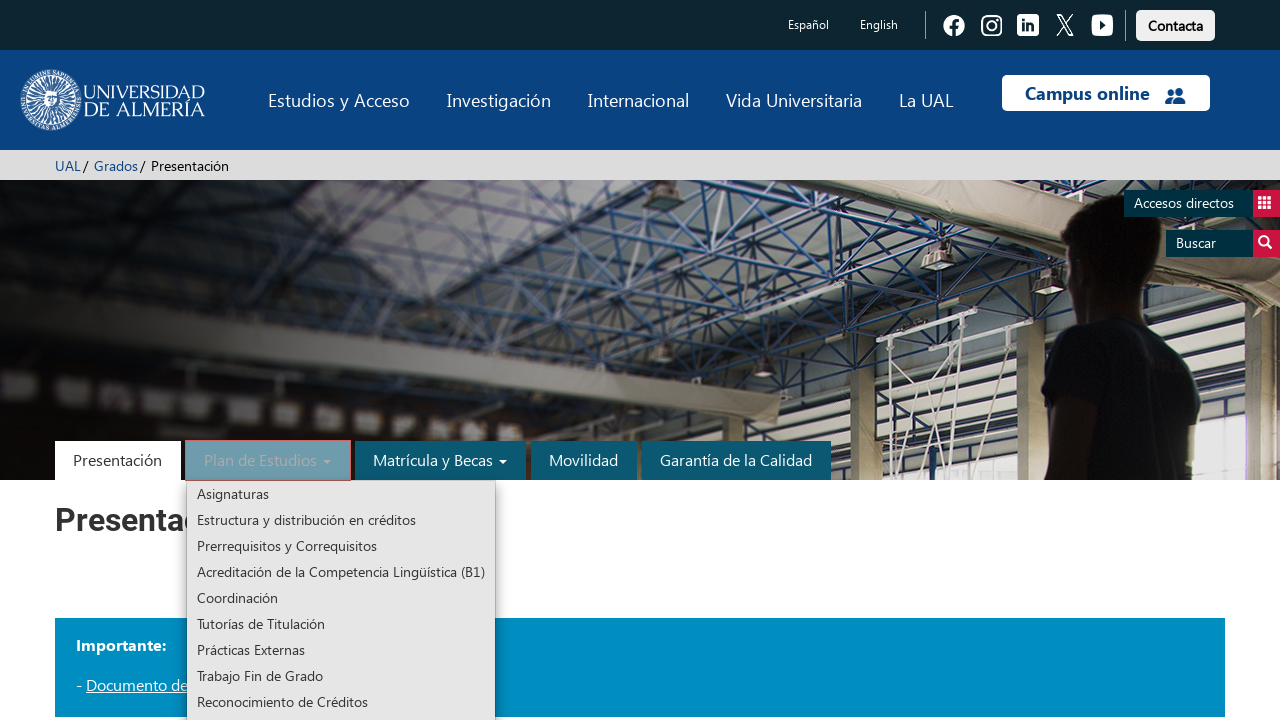

Clicked on 'Asignaturas' link at (341, 494) on text=Asignaturas
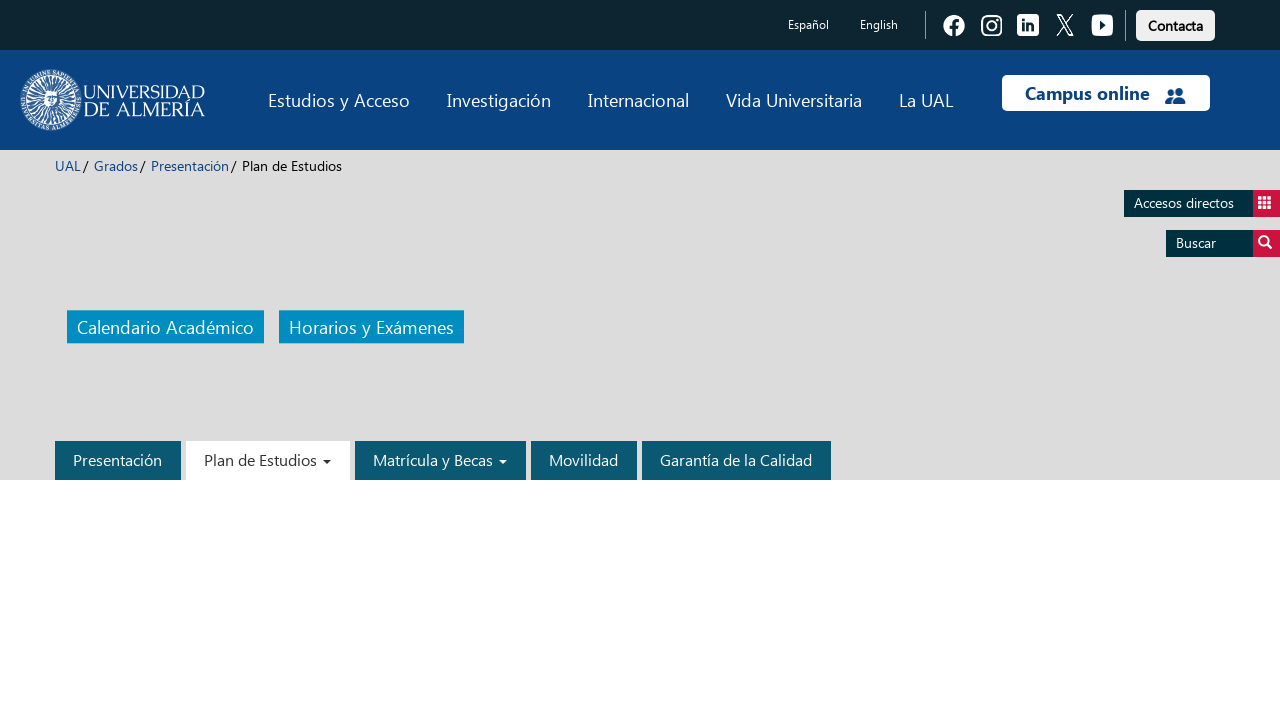

Verified 'Herramientas y Métodos de Ingeniería del Software' course exists in course listing
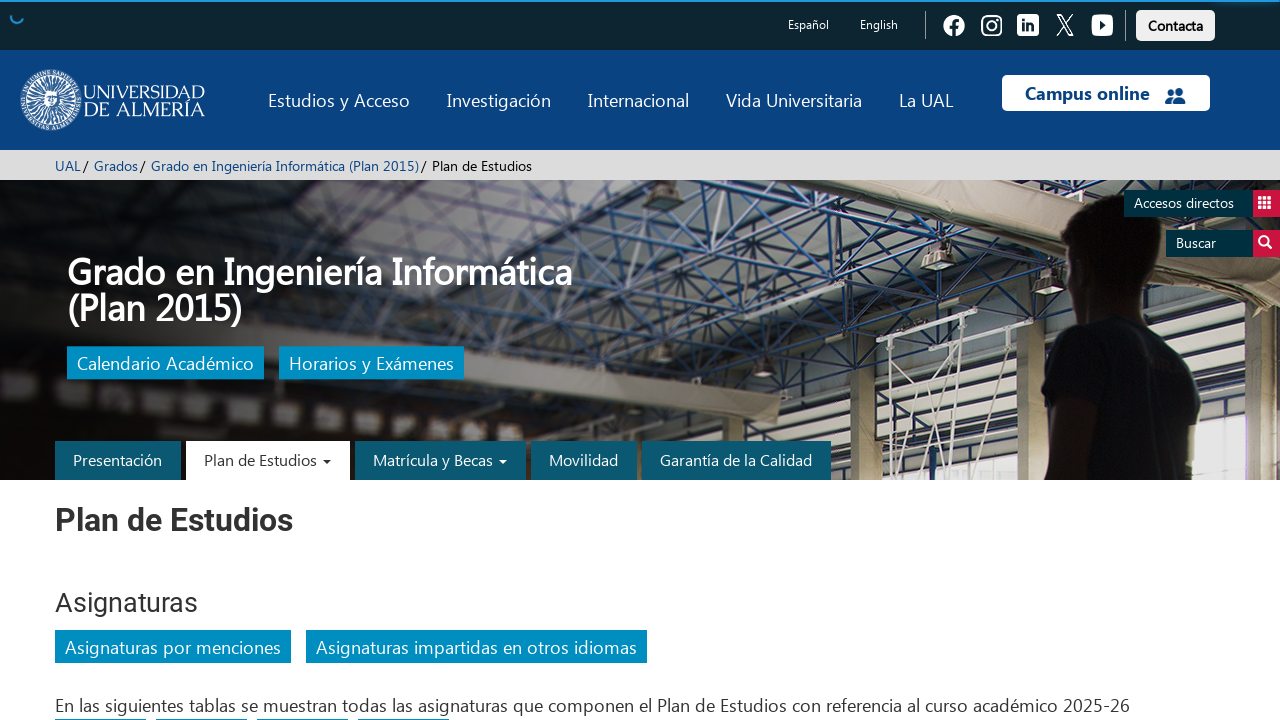

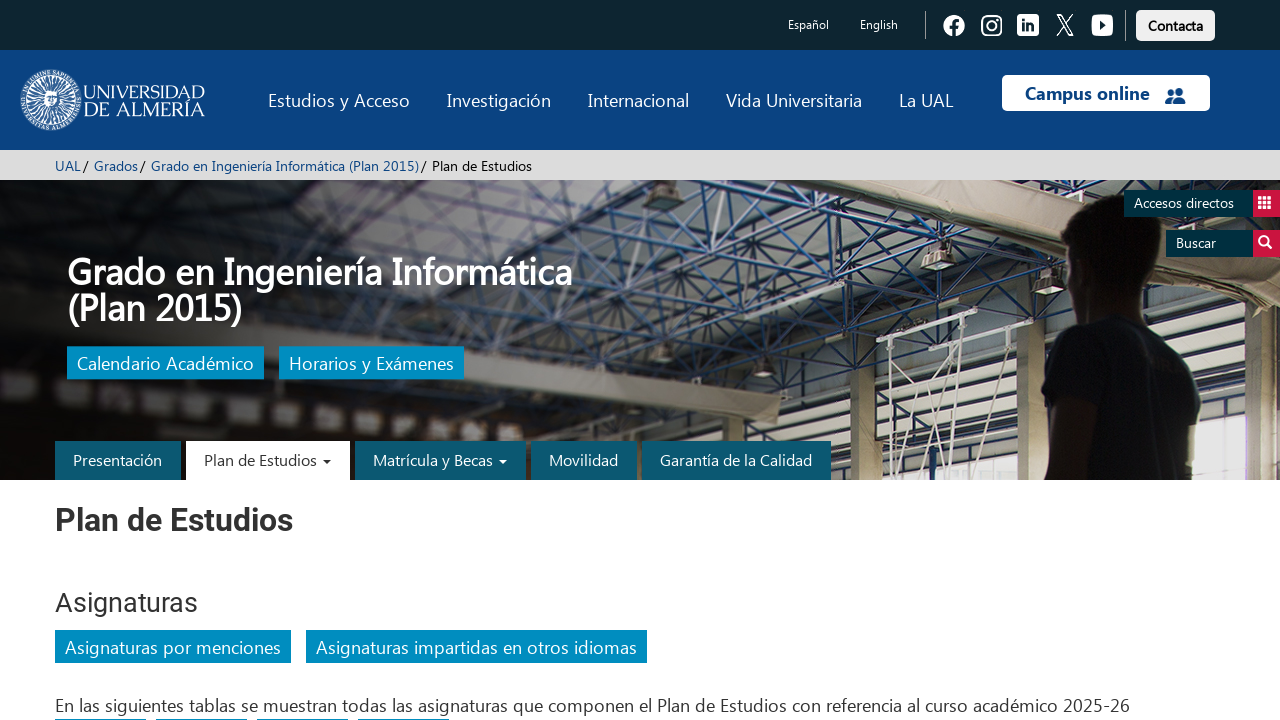